Tests hover functionality by moving mouse over the third user profile element to reveal hidden content

Starting URL: http://the-internet.herokuapp.com/hovers

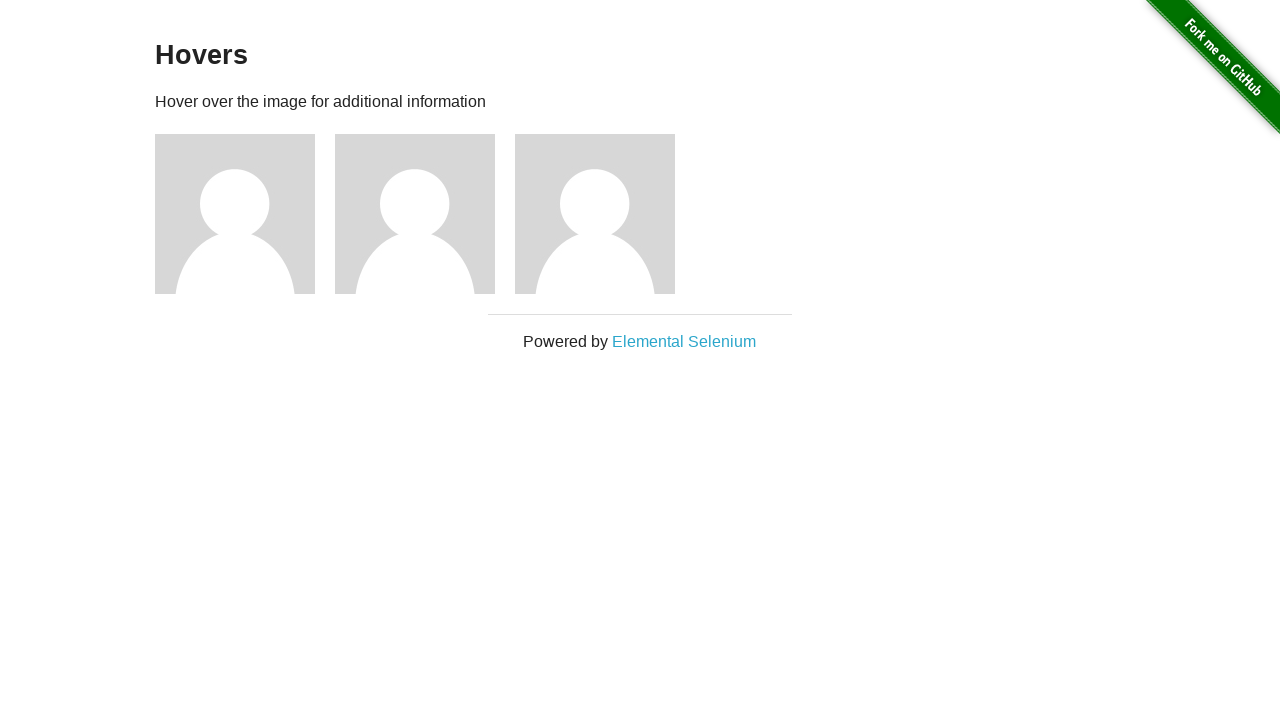

Located the third user profile element
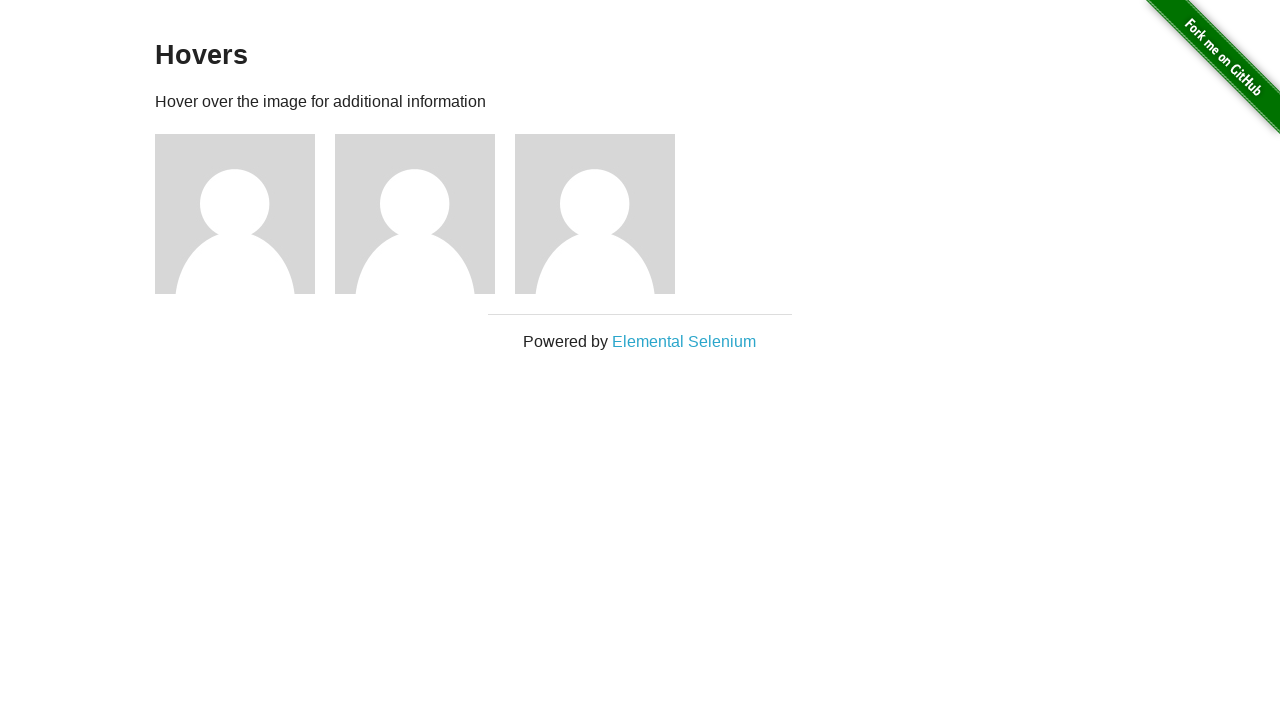

Hovered over the third user profile to reveal hidden content at (605, 214) on xpath=//div[@class="figure"][3]
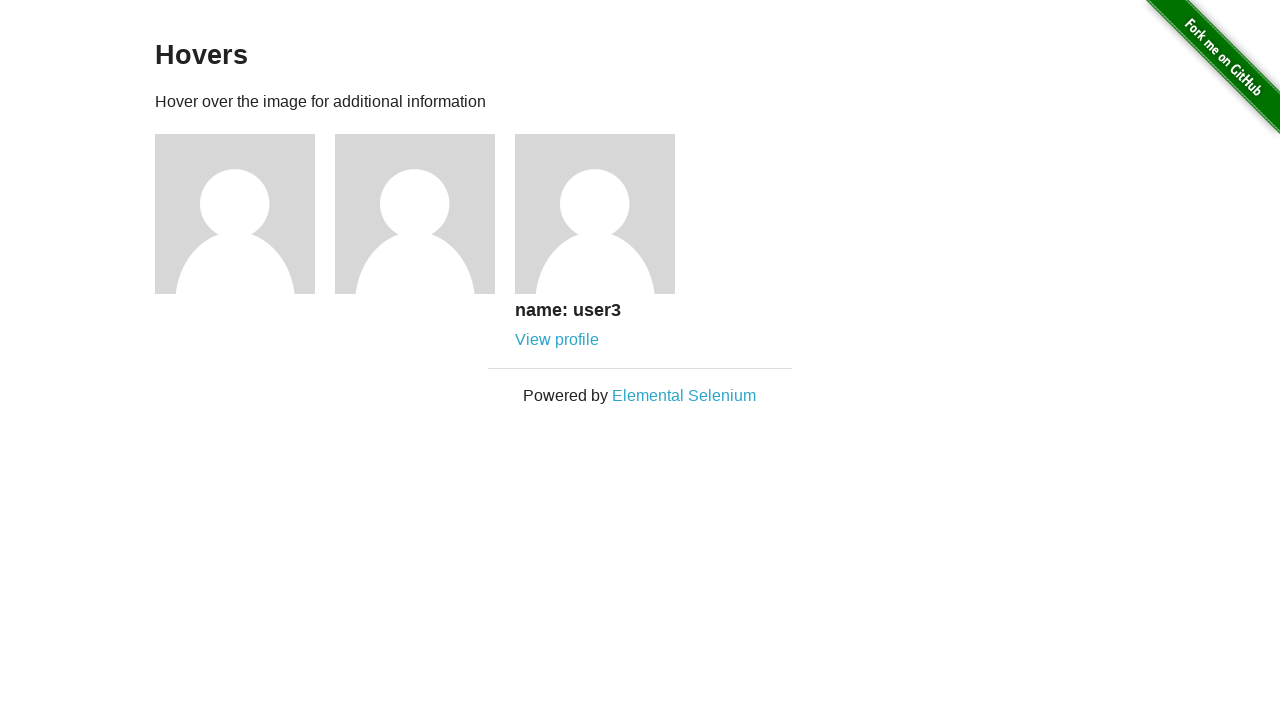

Waited 1 second to observe the hover effect
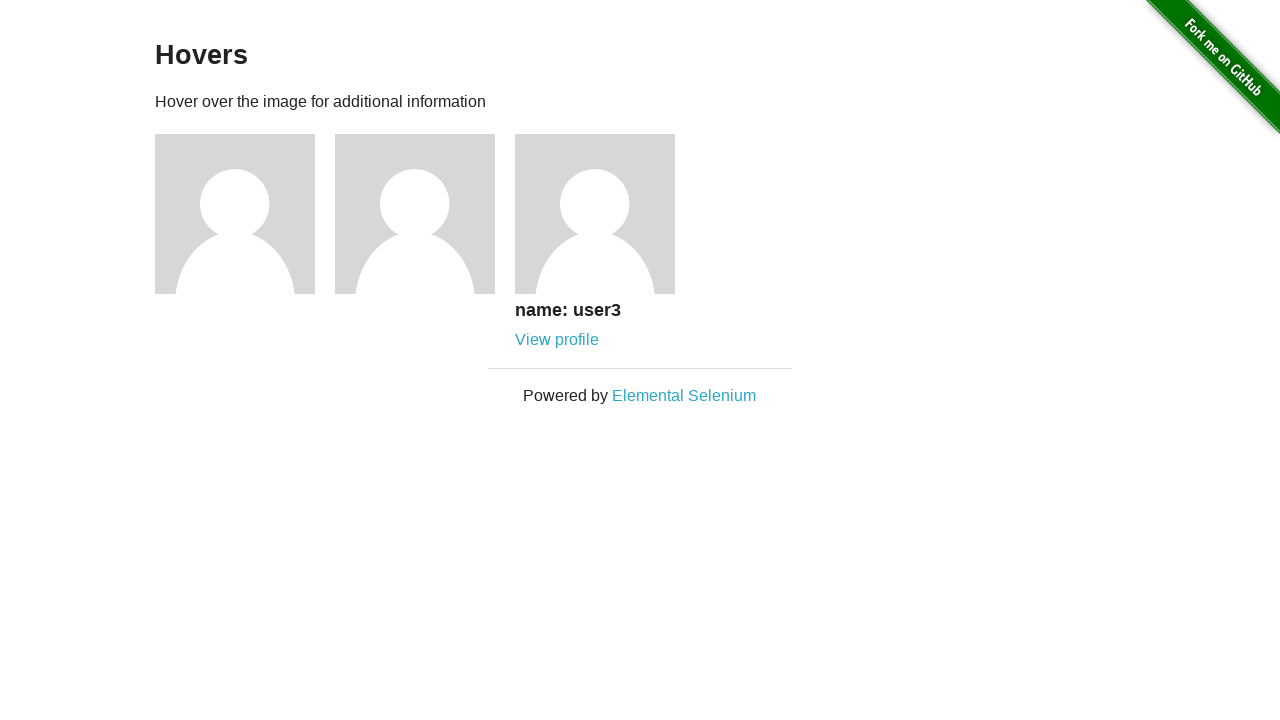

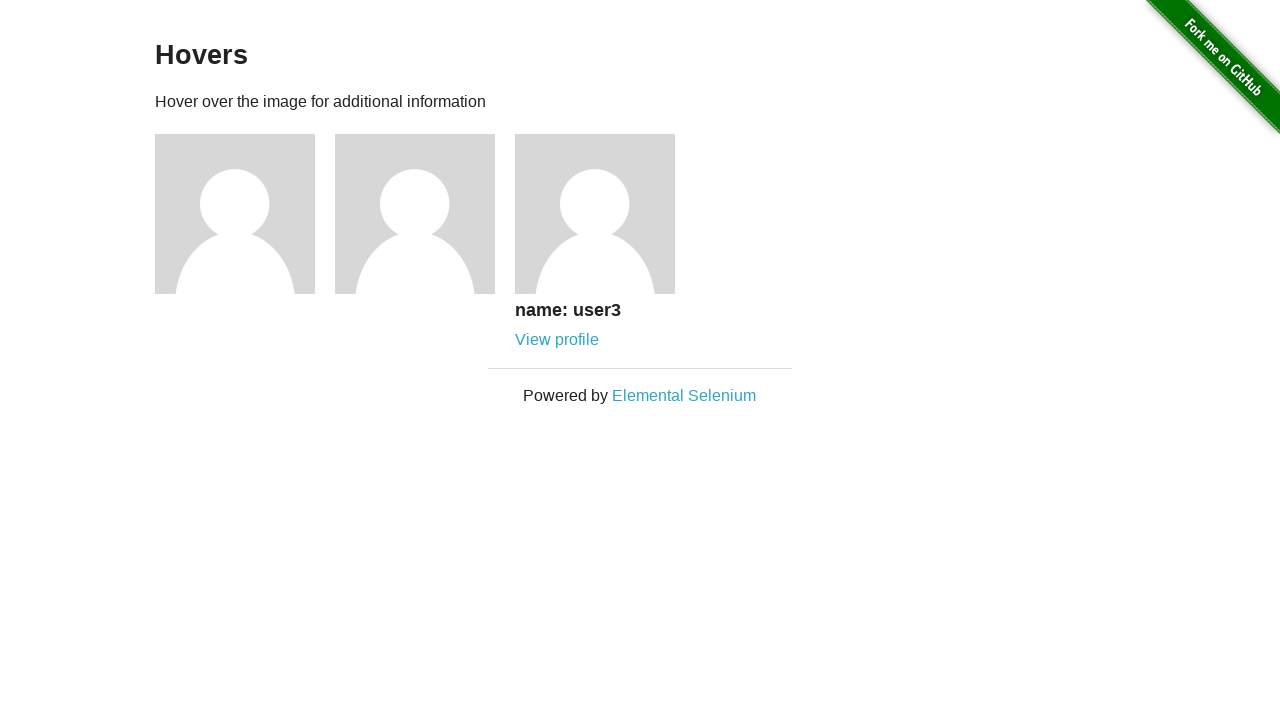